Tests an explicit wait scenario where the script waits for a price element to display "100", then clicks a book button, reads a value, calculates a logarithmic result, fills it into an input field, and submits the answer.

Starting URL: http://suninjuly.github.io/explicit_wait2.html

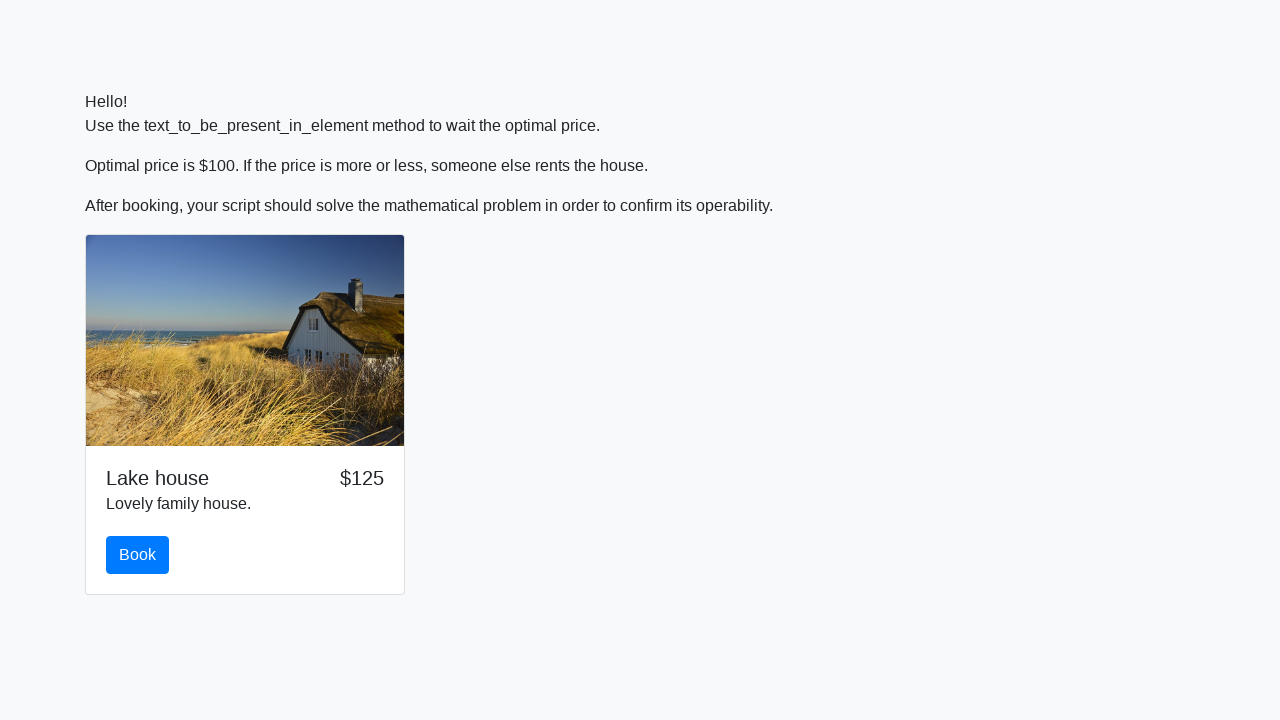

Waited for price element to display '100'
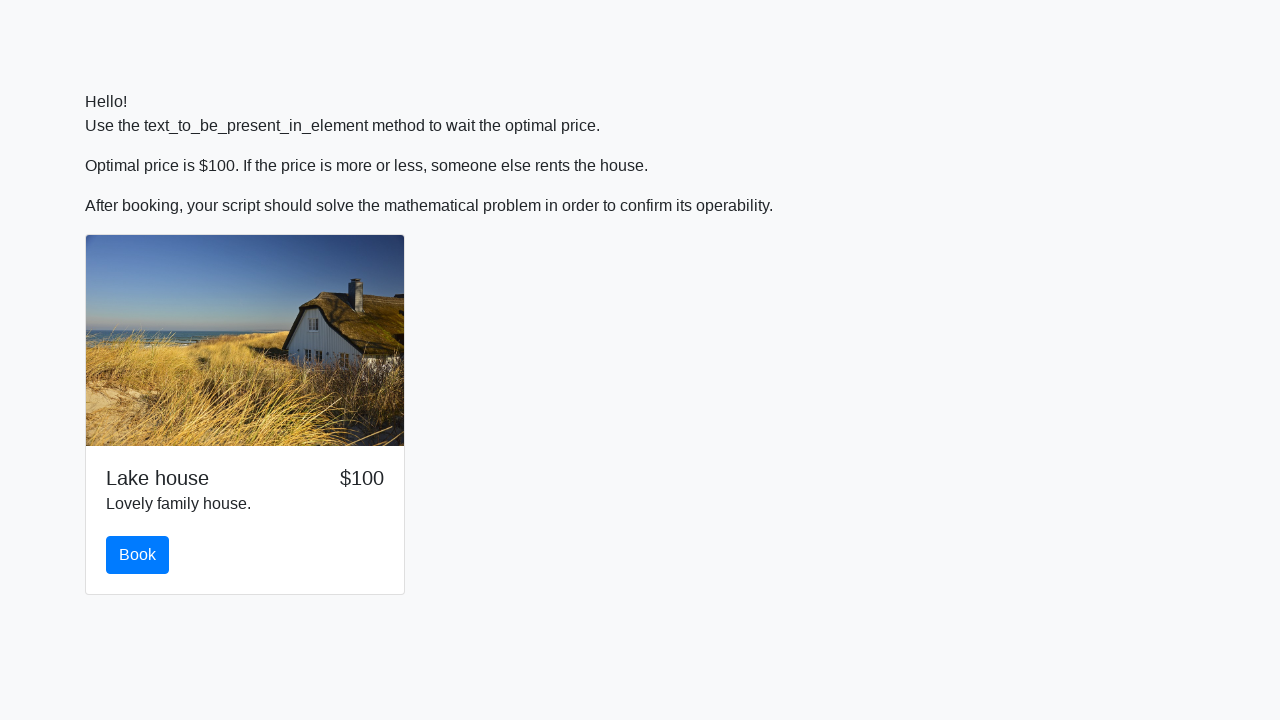

Clicked the book button at (138, 555) on #book
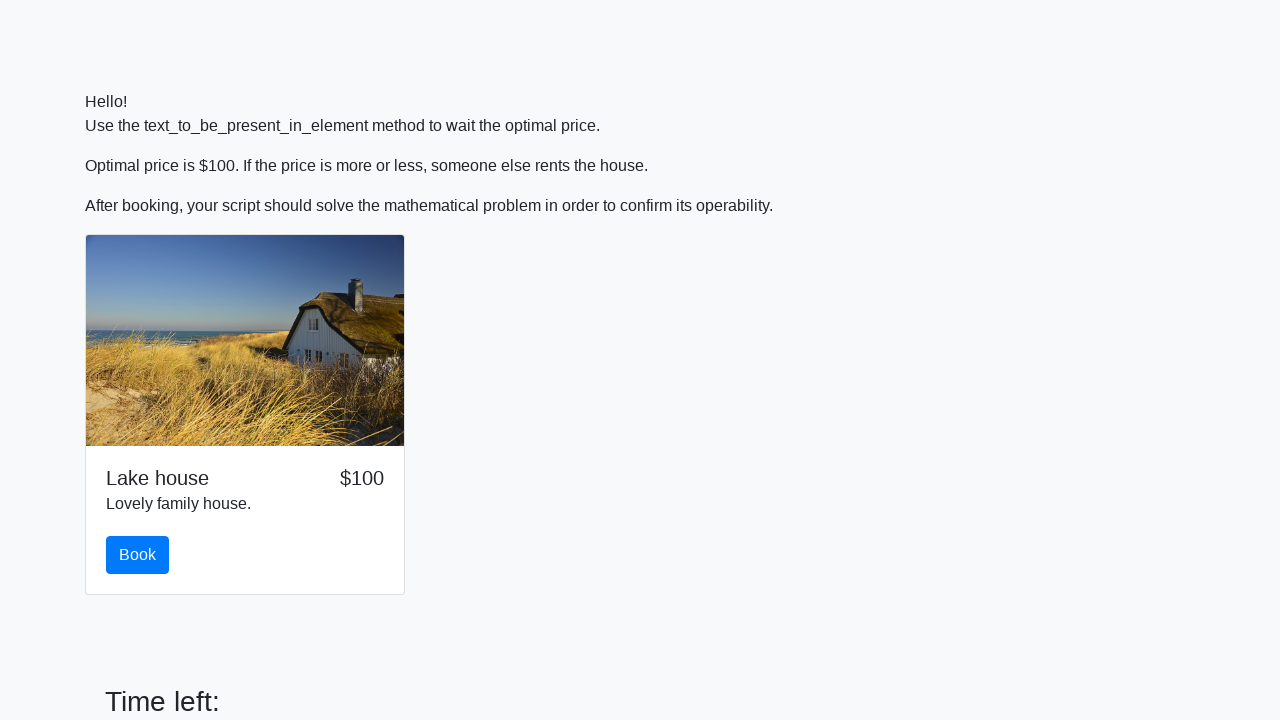

Read value from input_value element: 341
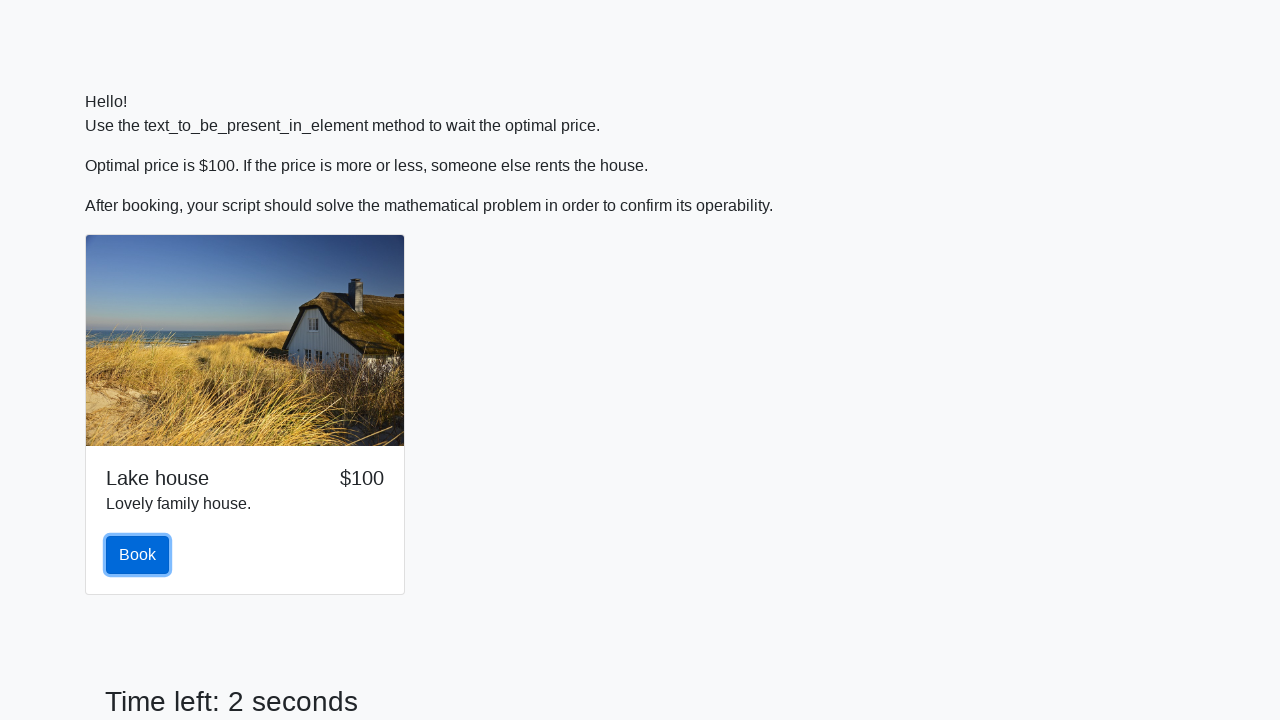

Calculated logarithmic result: 2.4754654550267245
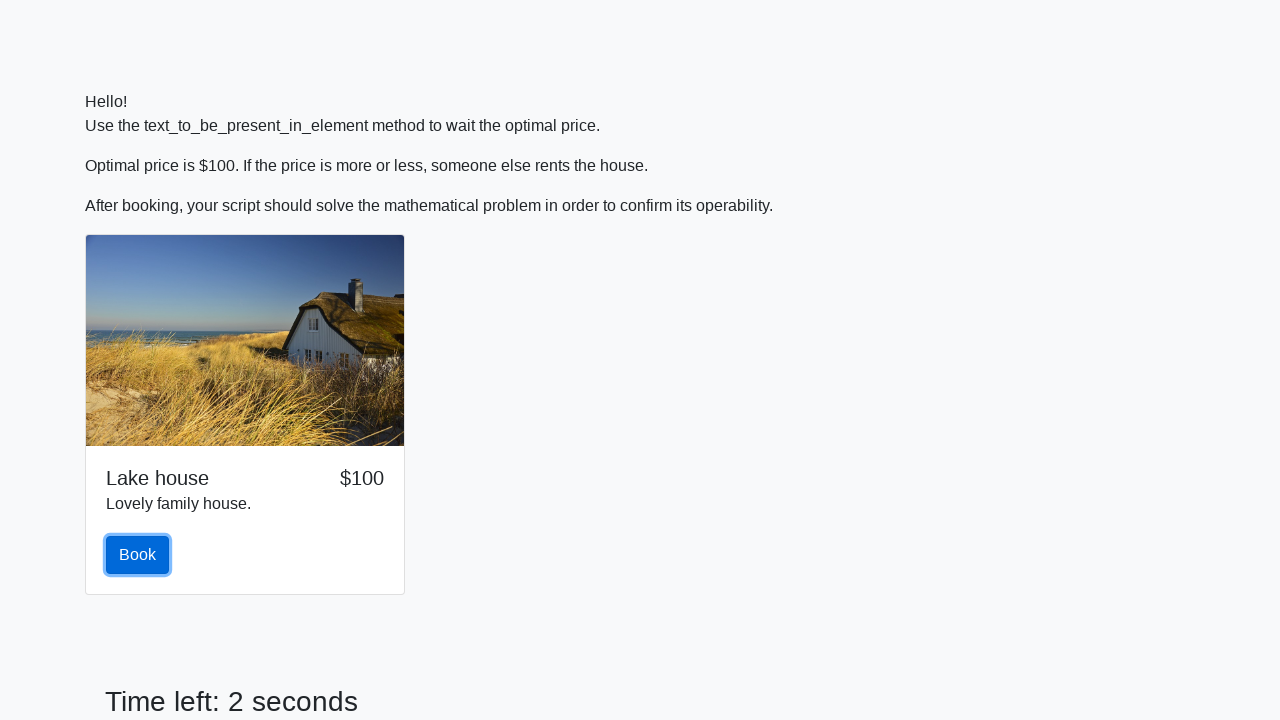

Filled calculated answer into input field: 2.4754654550267245 on input
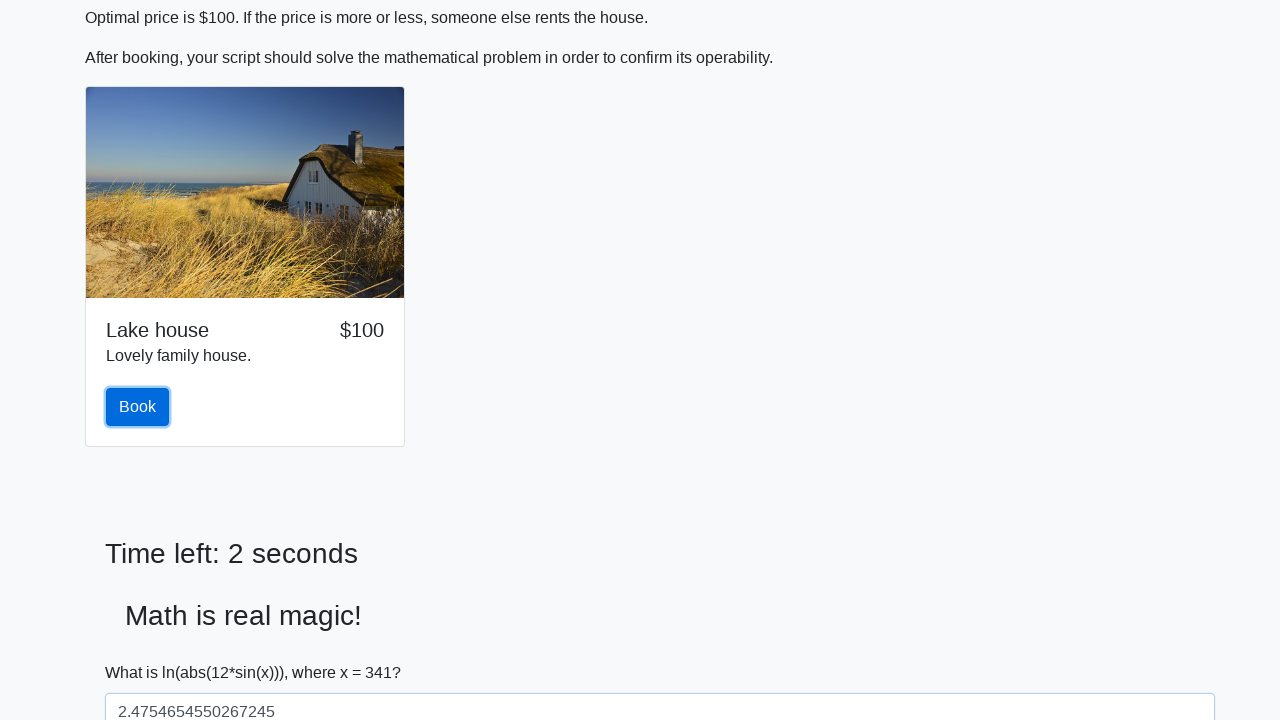

Clicked the solve button to submit answer at (143, 651) on #solve
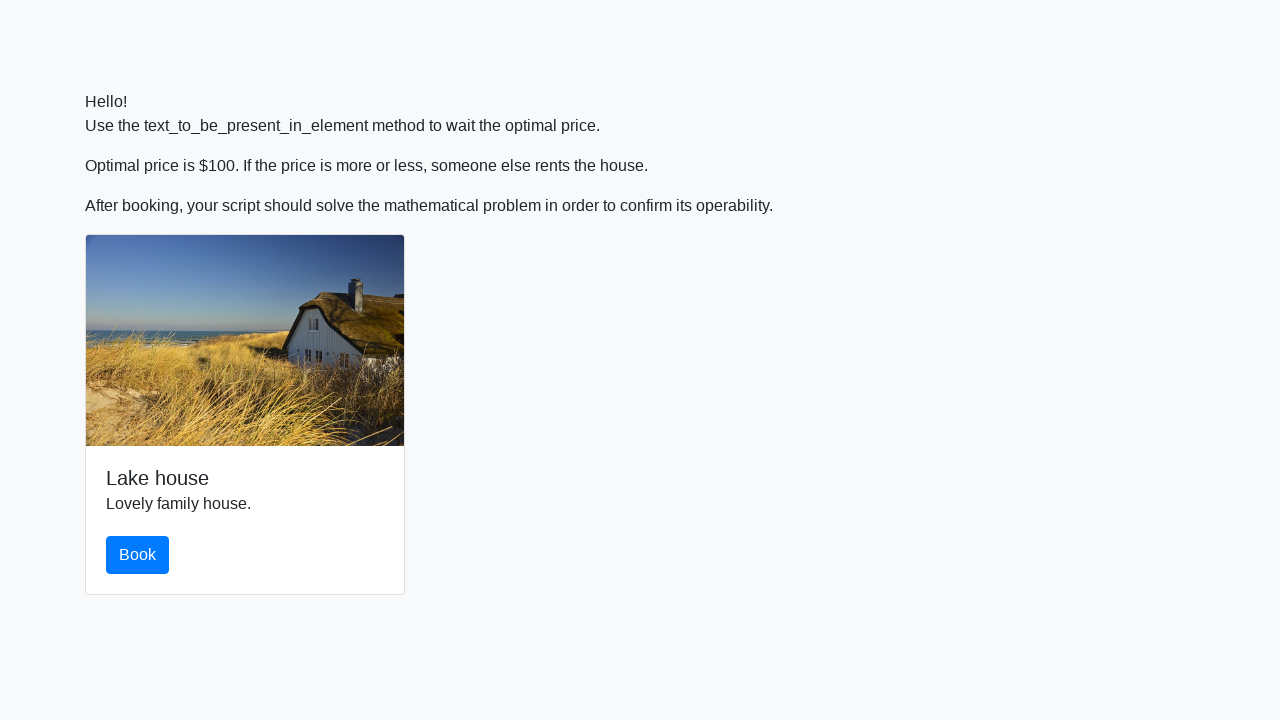

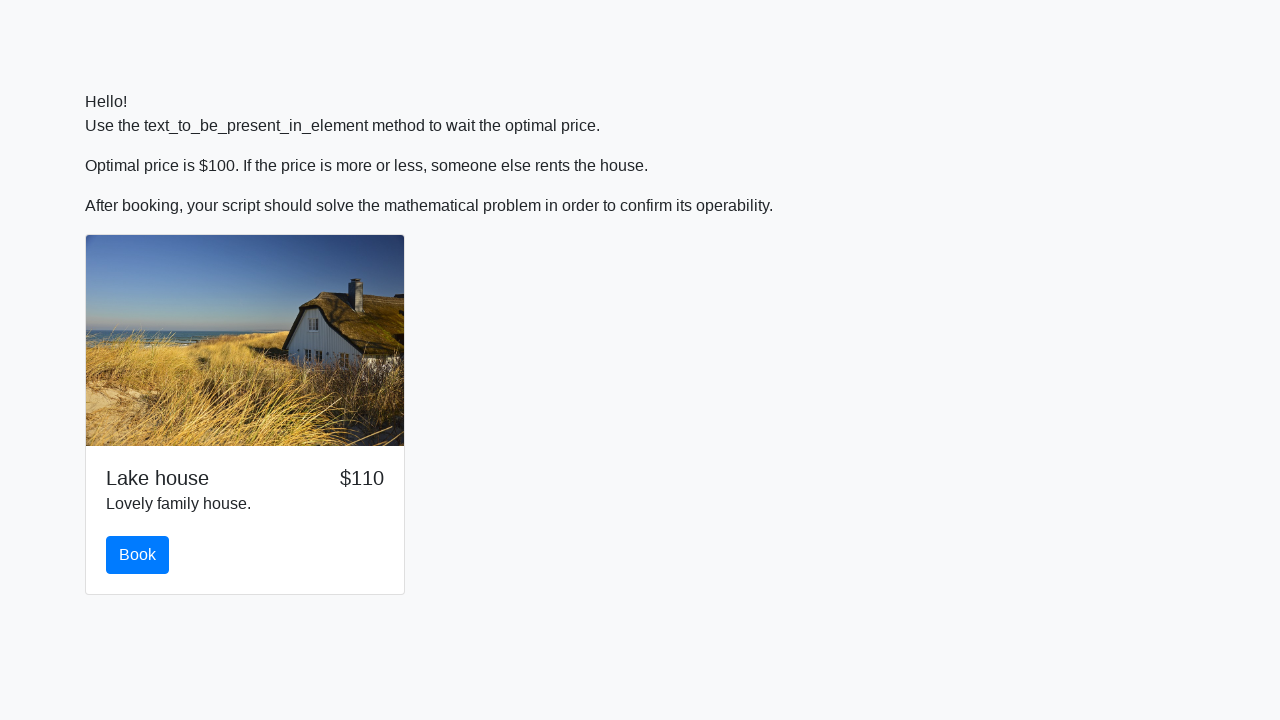